Opens the Testing Therapy website and maximizes the browser window

Starting URL: https://www.testingtherapy.com/

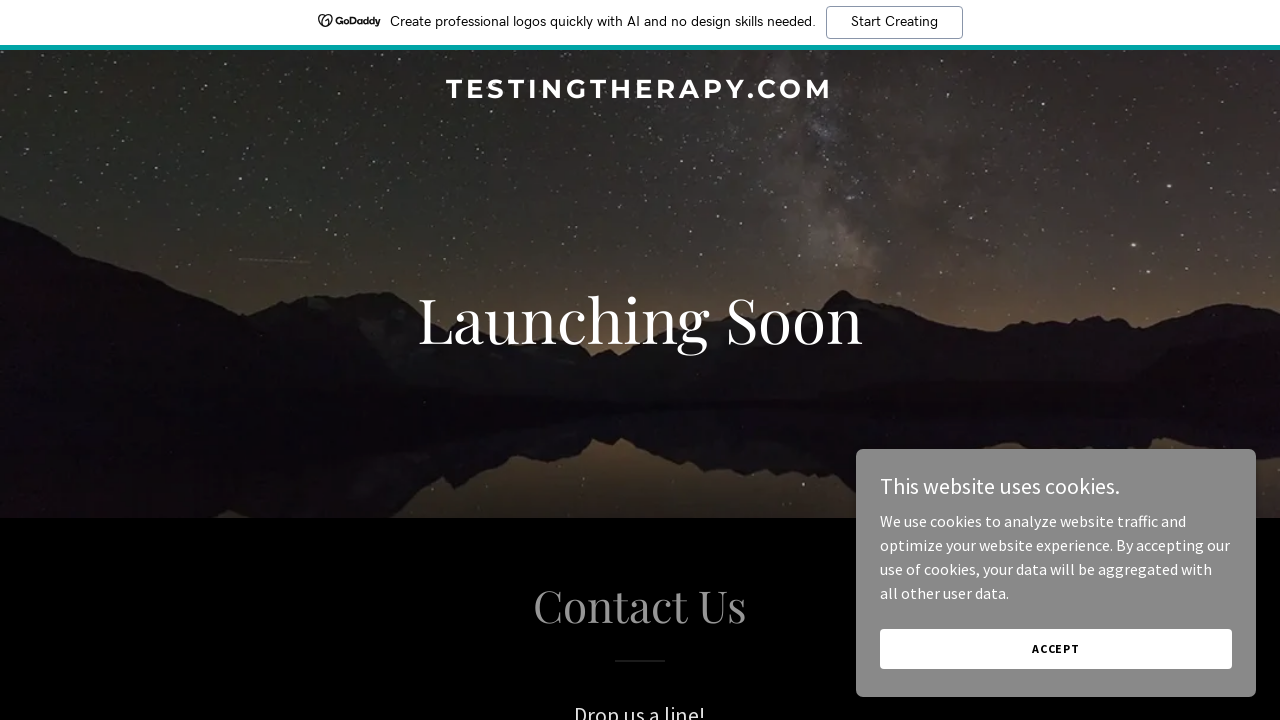

Navigated to Testing Therapy website at https://www.testingtherapy.com/
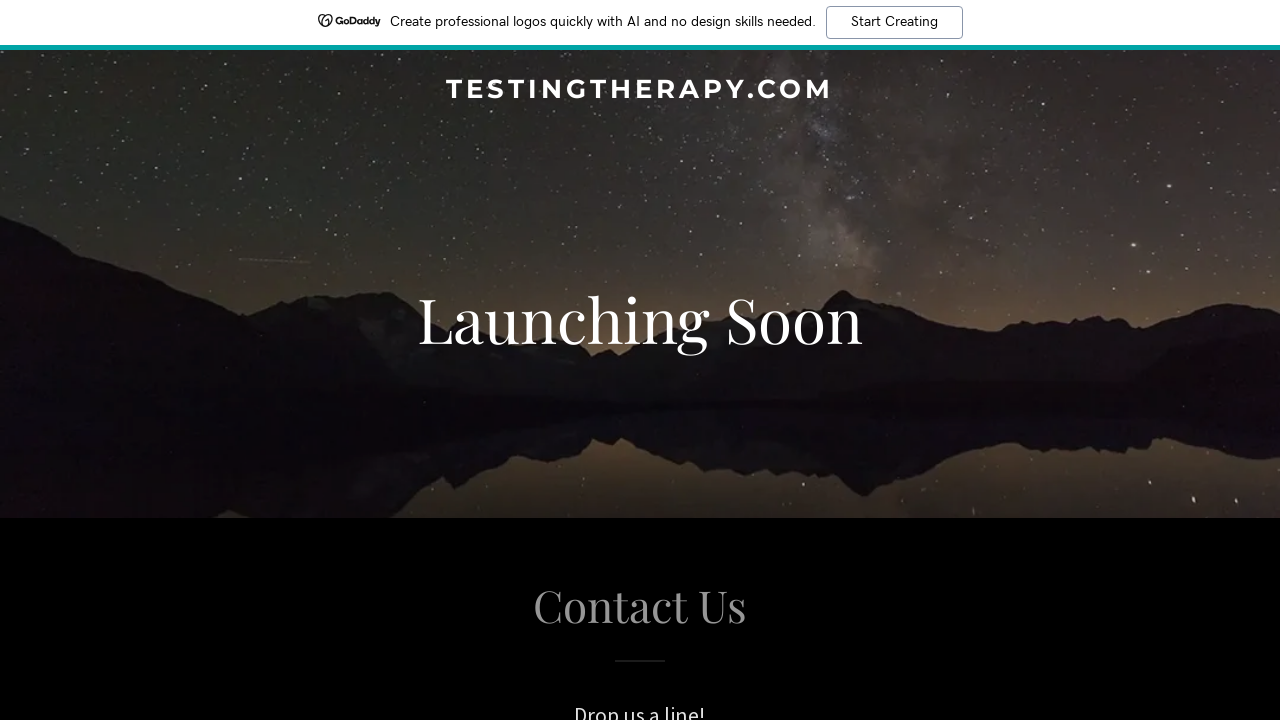

Maximized browser window to 1920x1080
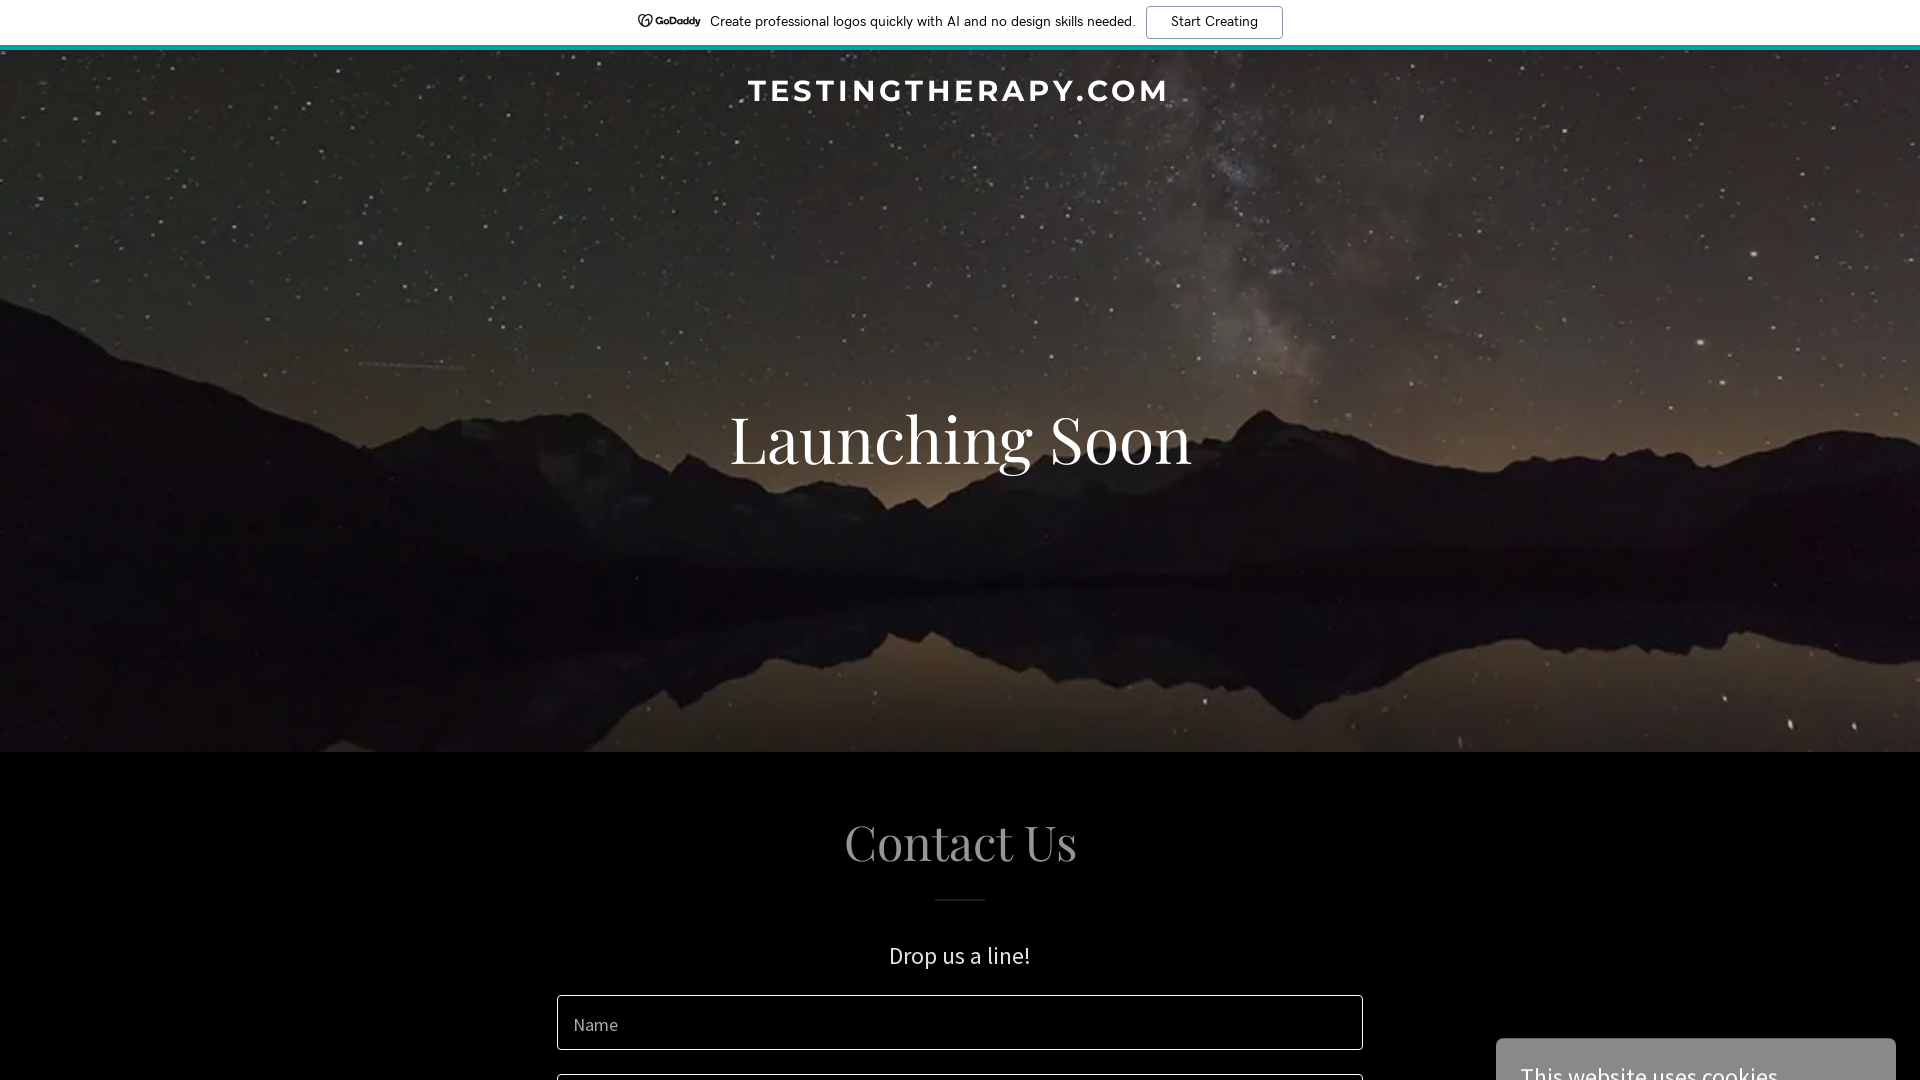

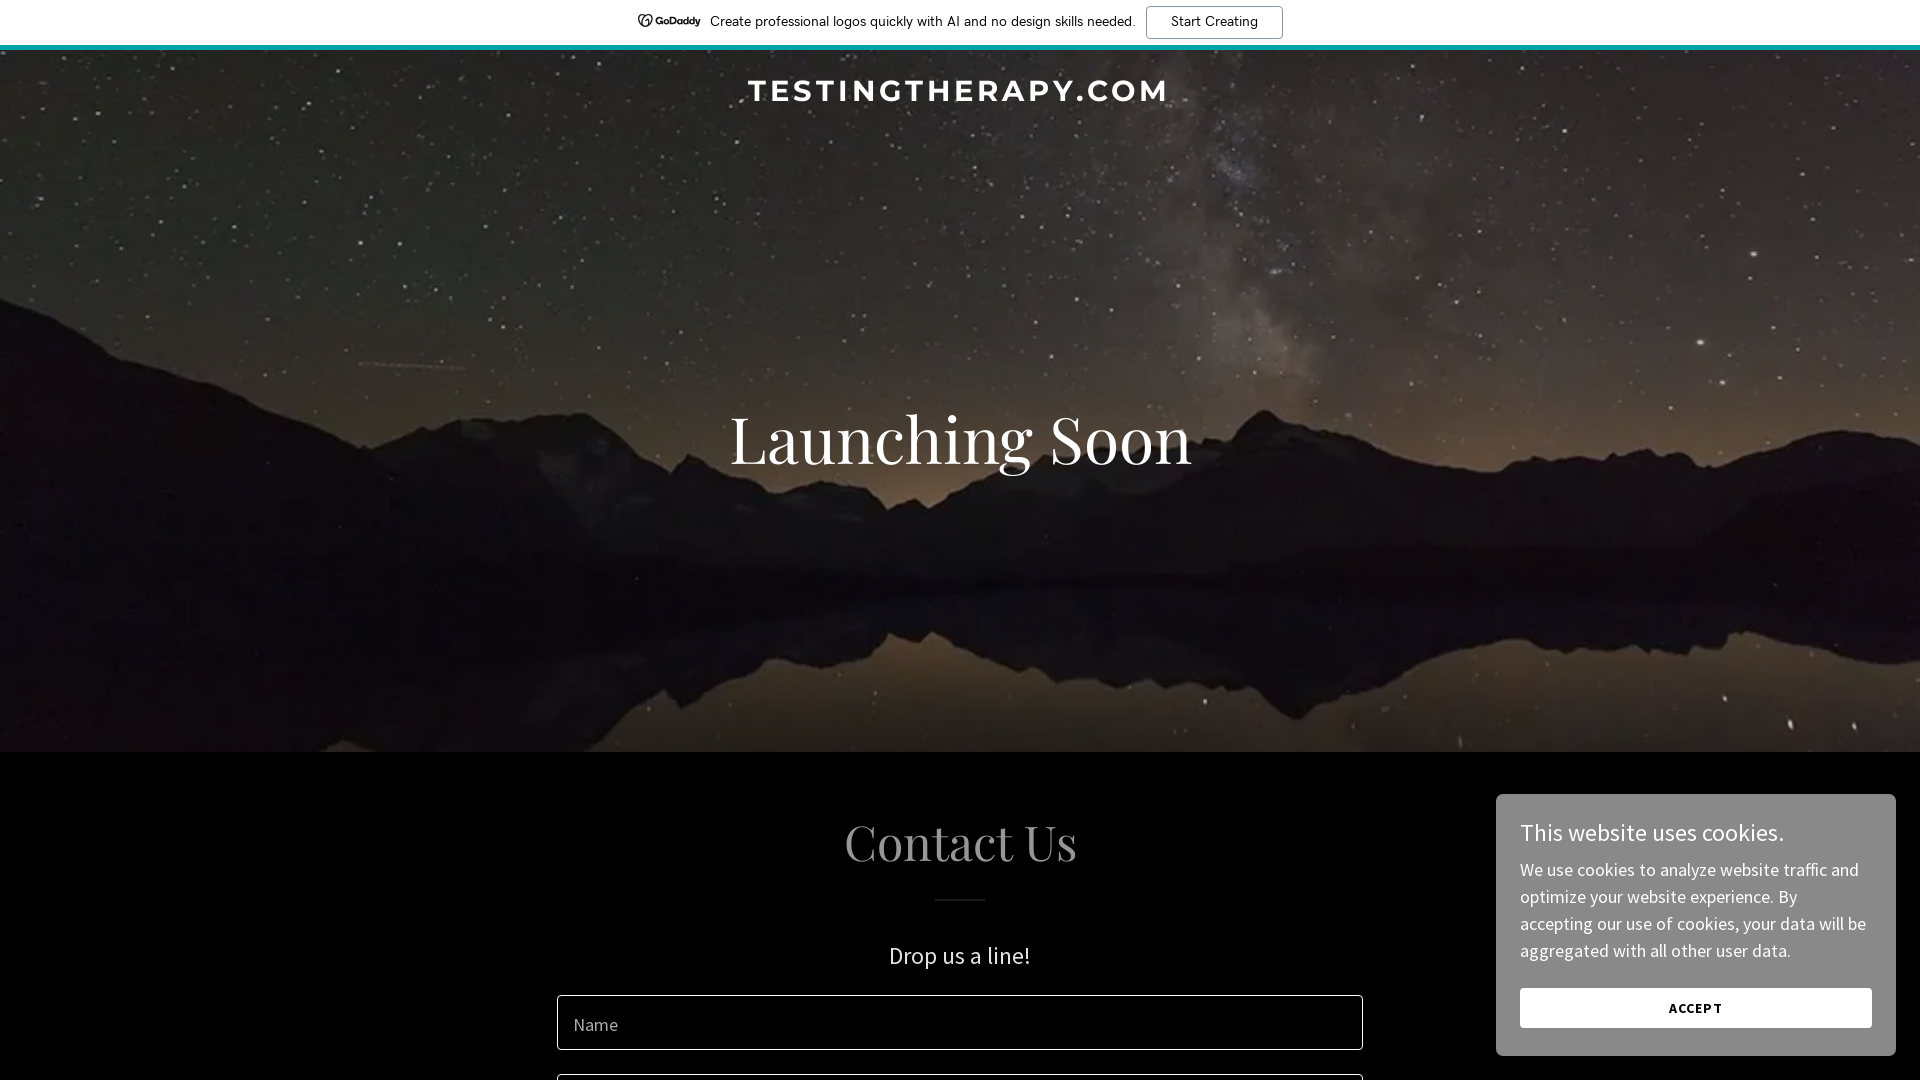